Tests right-click context menu functionality by performing a context click on a button element

Starting URL: https://swisnl.github.io/jQuery-contextMenu/demo.html

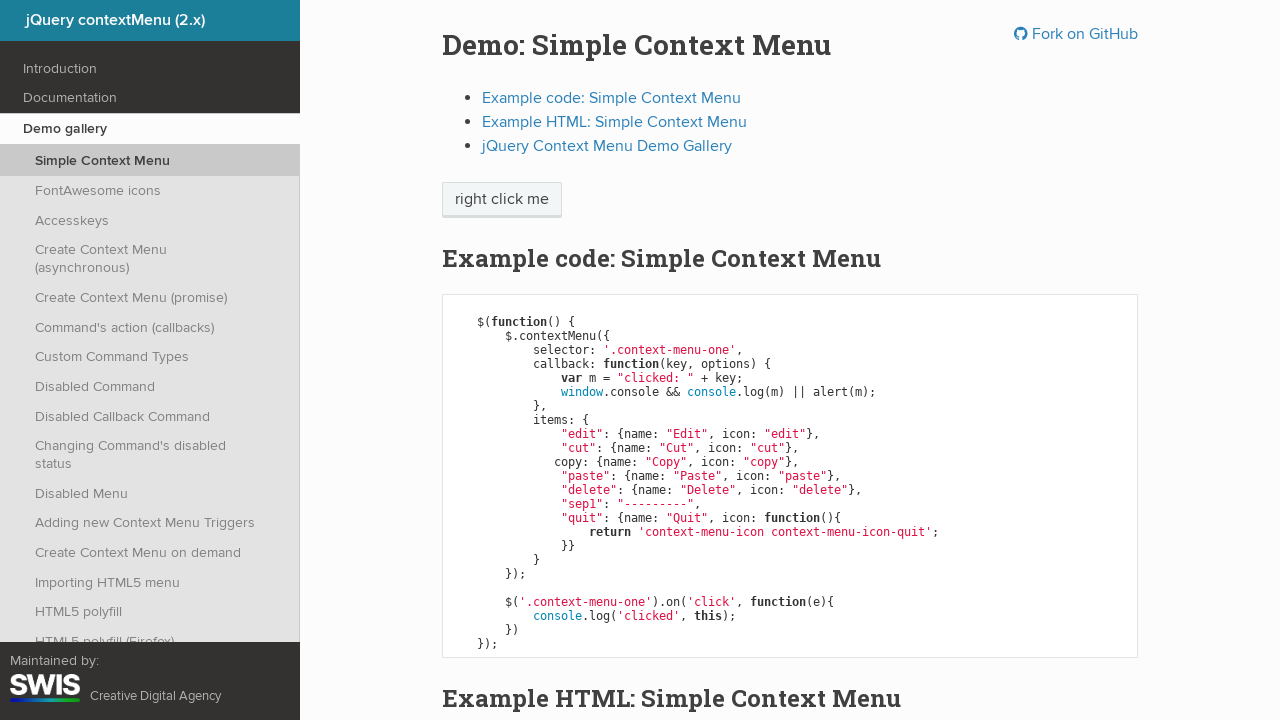

Located context menu button element
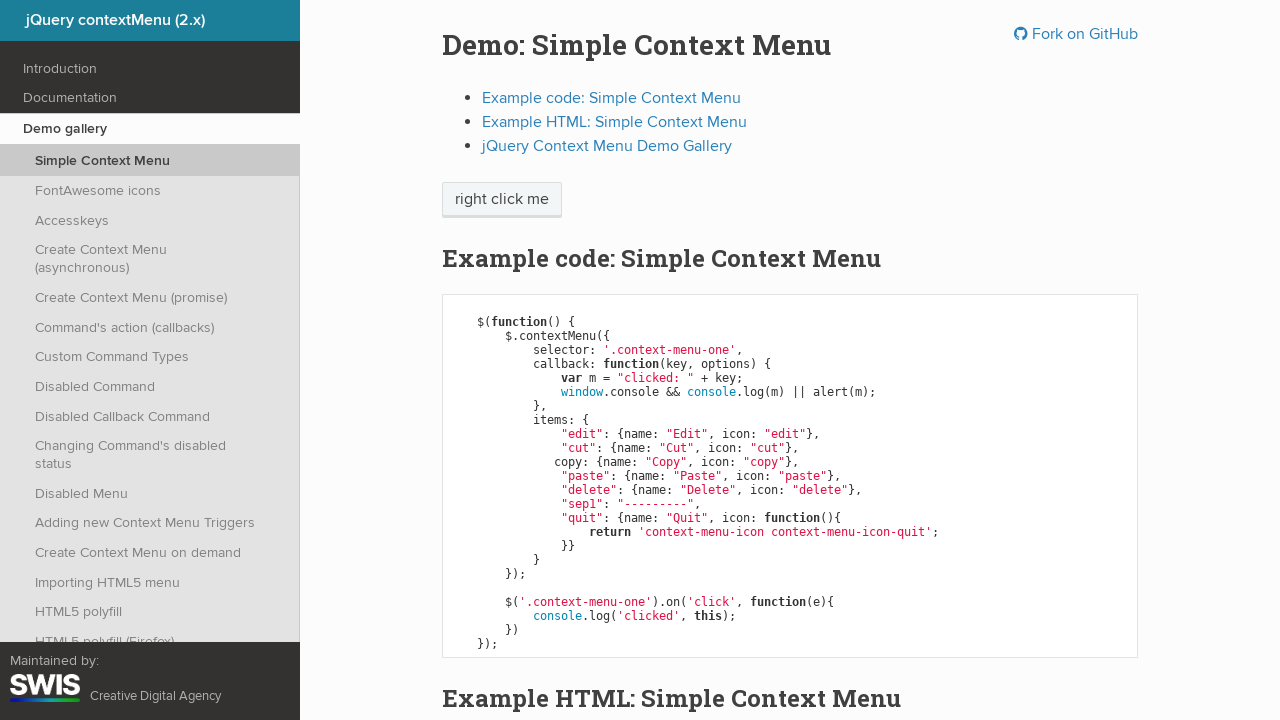

Performed right-click on context menu button at (502, 200) on xpath=//span[@class='context-menu-one btn btn-neutral']
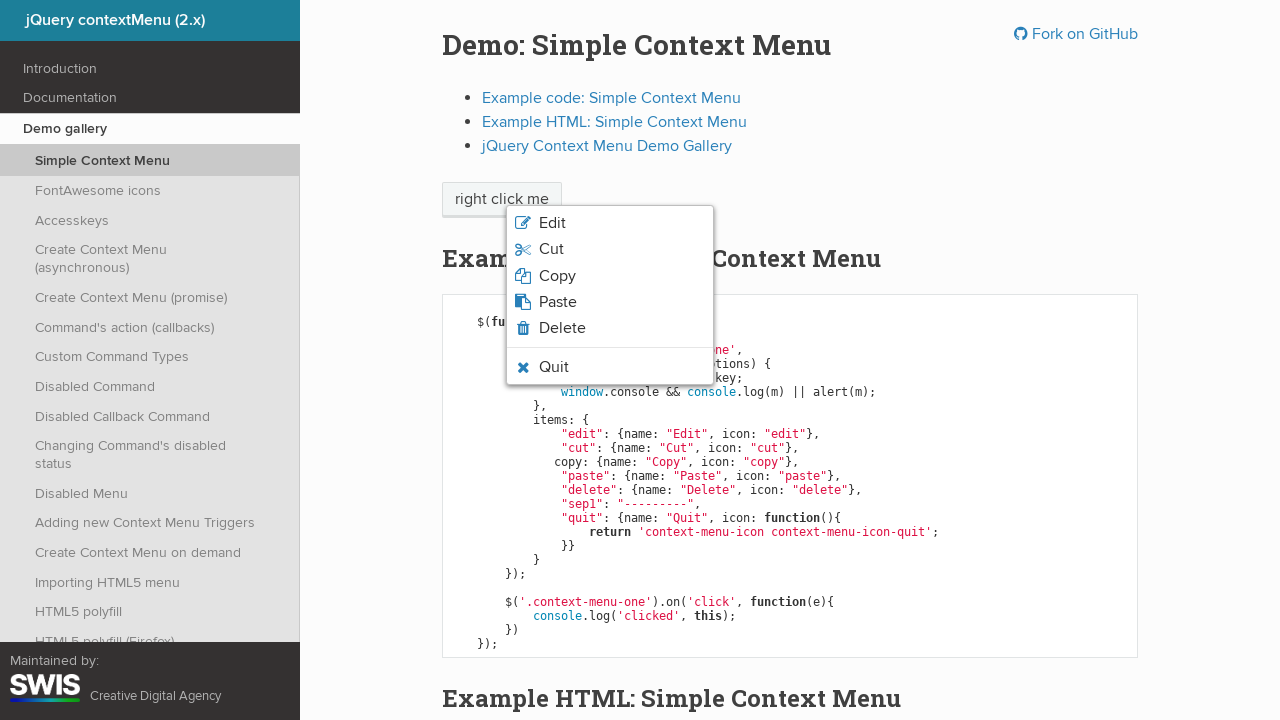

Waited for context menu to appear
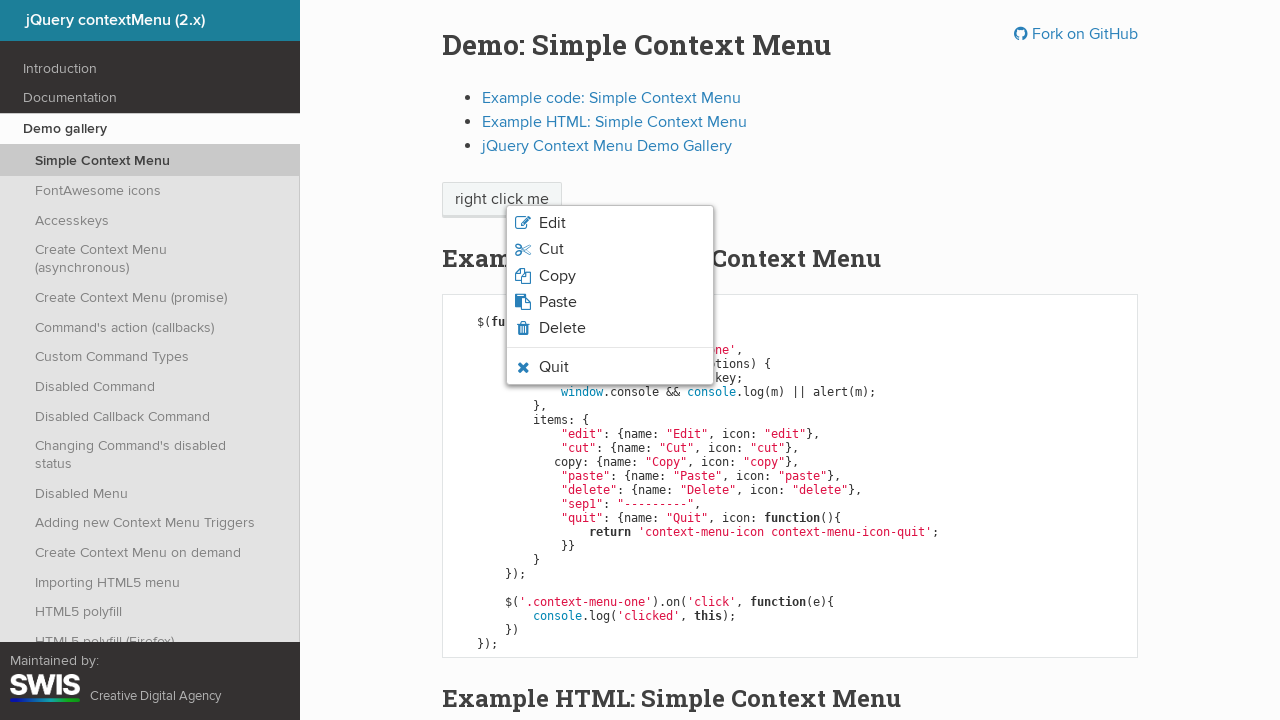

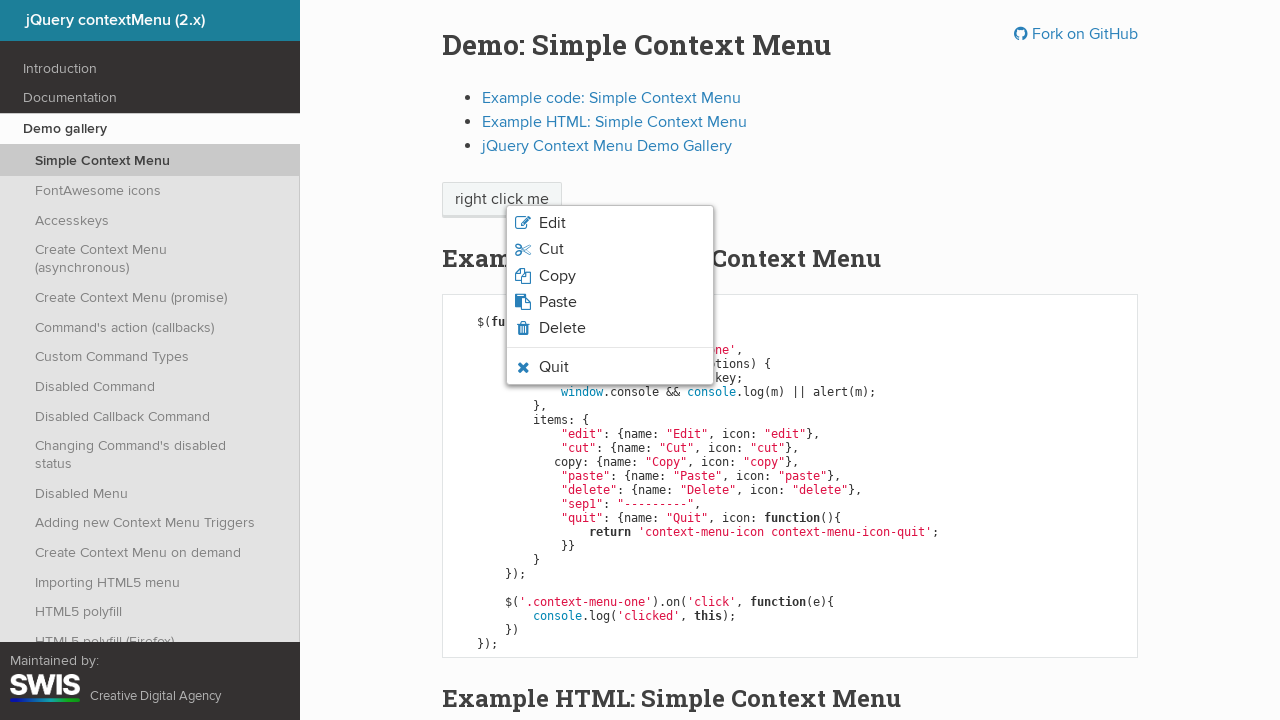